Tests date selection from multiple dropdown menus (year, month, day) using different selection methods and verifies the selected values

Starting URL: https://practice.cydeo.com/dropdown

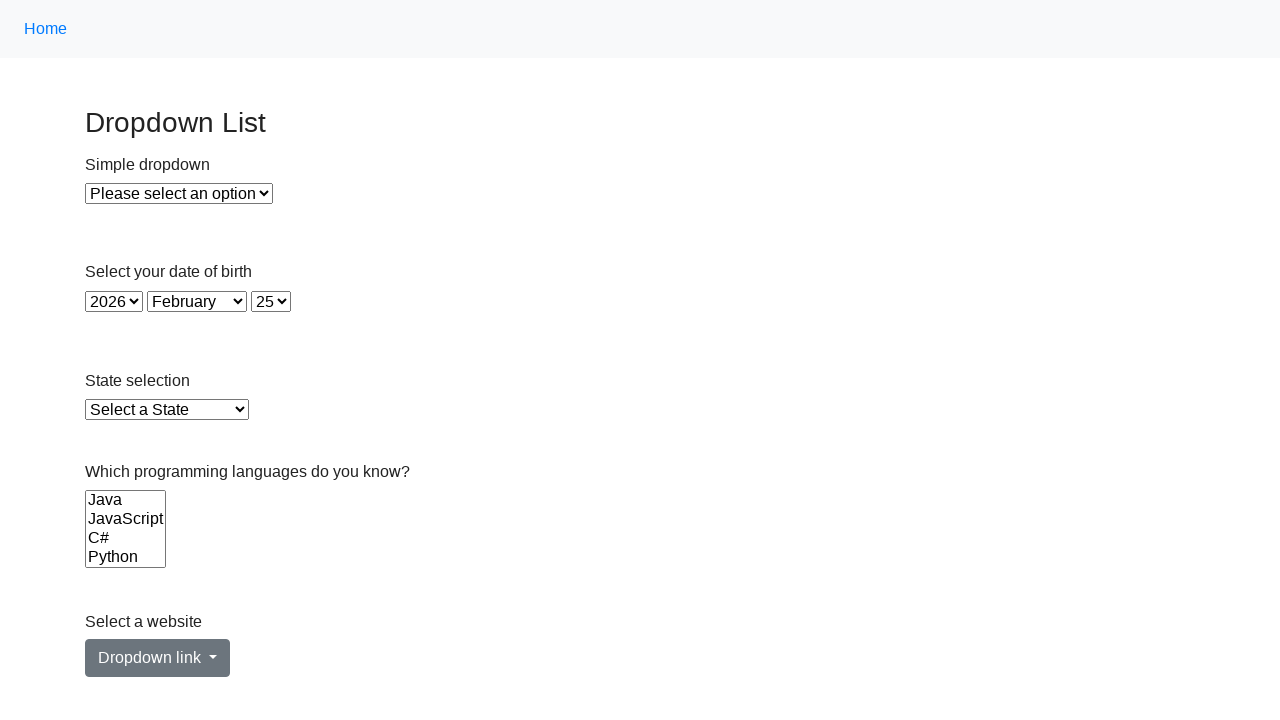

Selected year 1933 from year dropdown using label on select#year
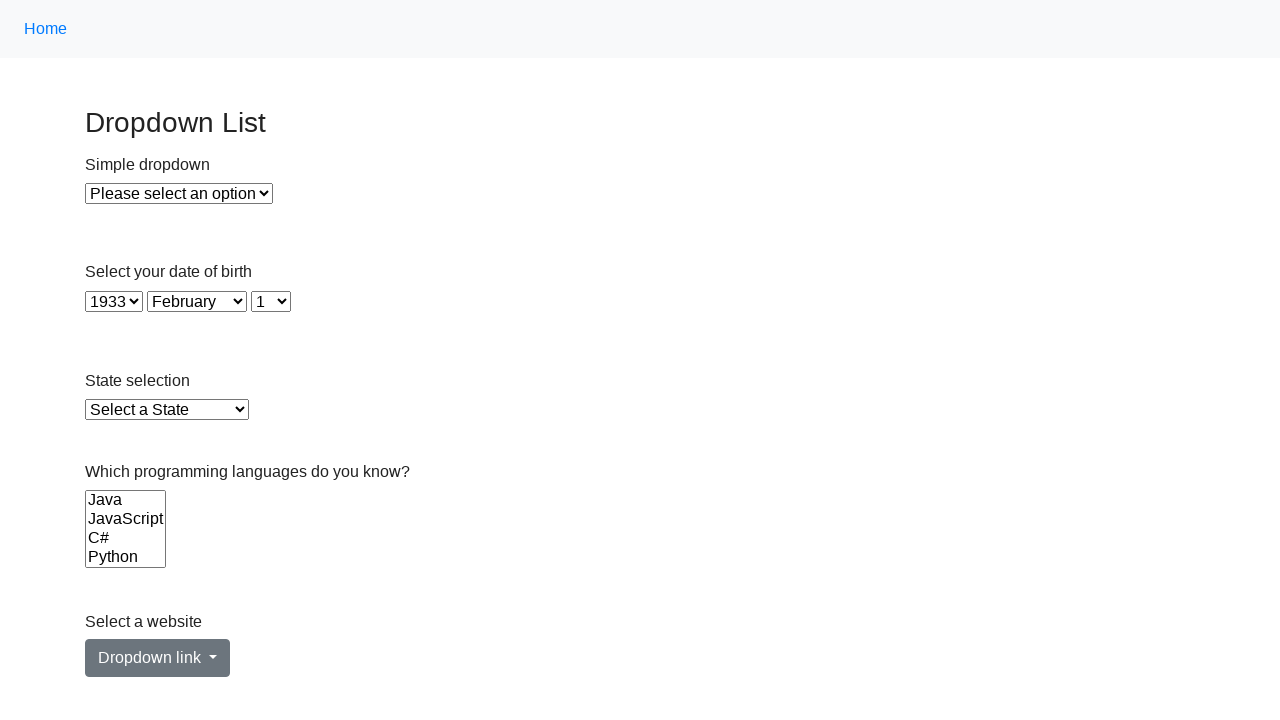

Selected month 11 (November) from month dropdown using value attribute on select#month
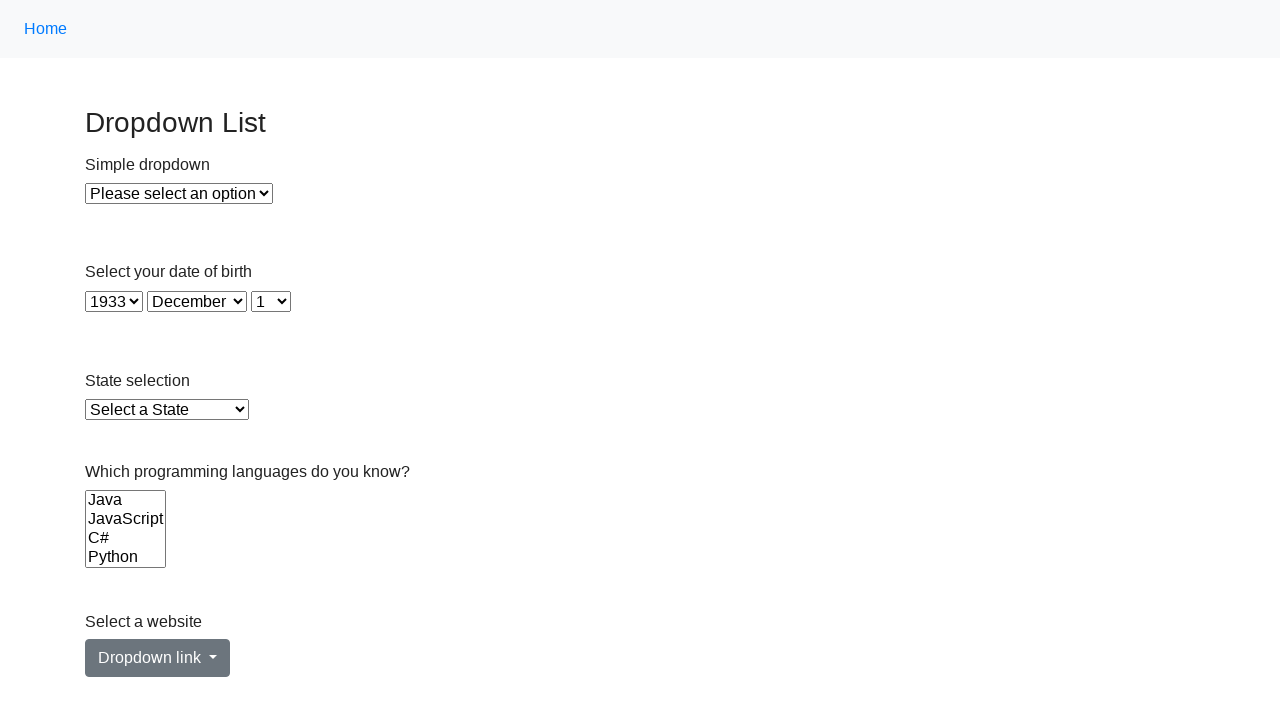

Selected day 1 from day dropdown using index 0 on select#day
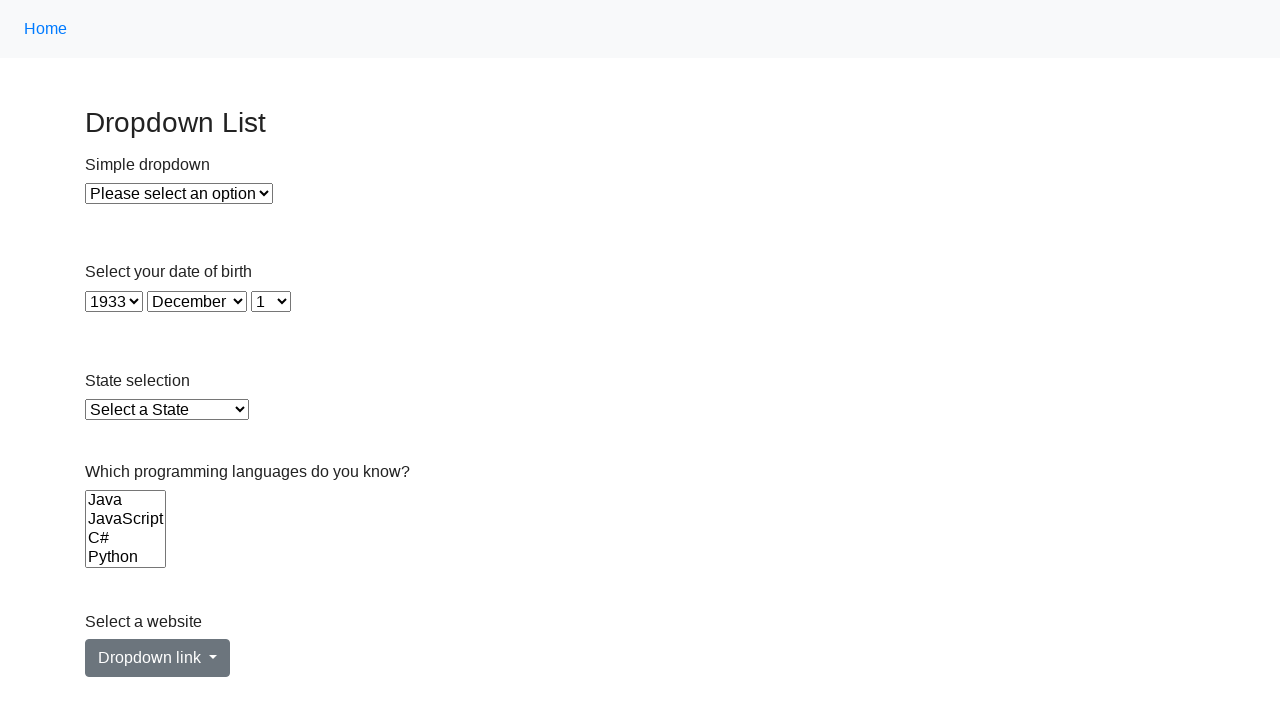

Verified year dropdown value is 1933
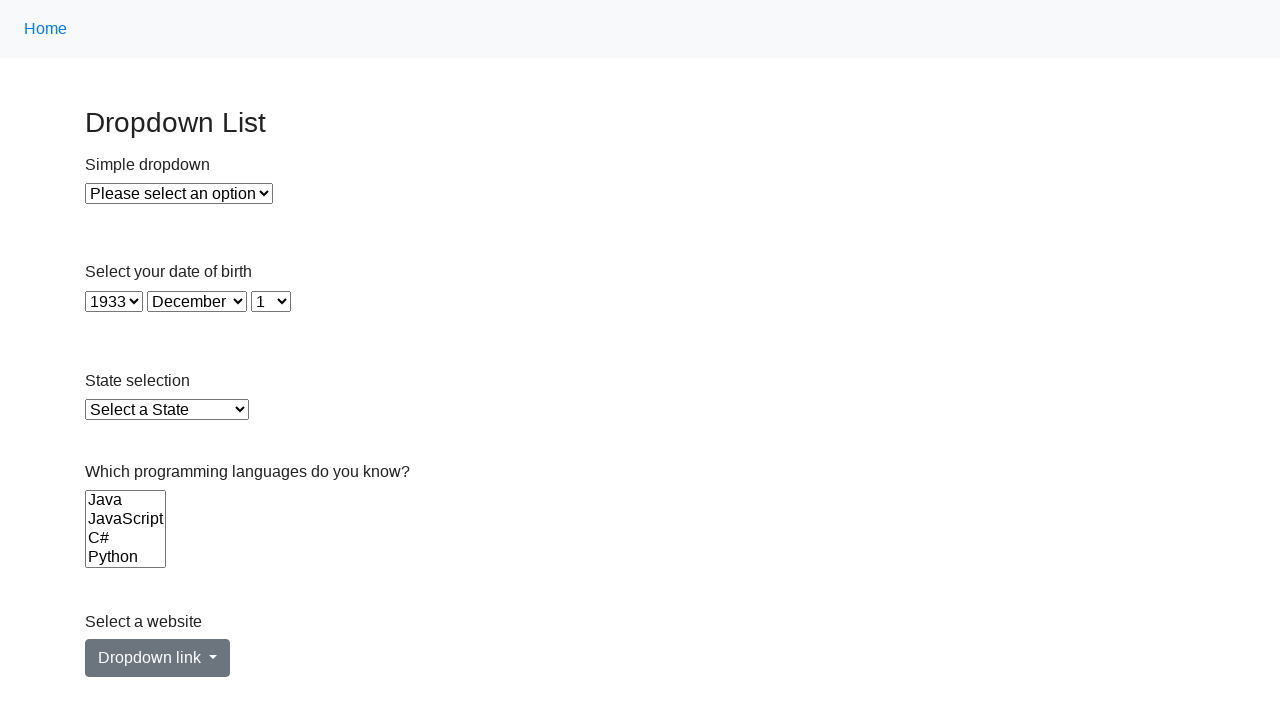

Verified month dropdown selected option is December
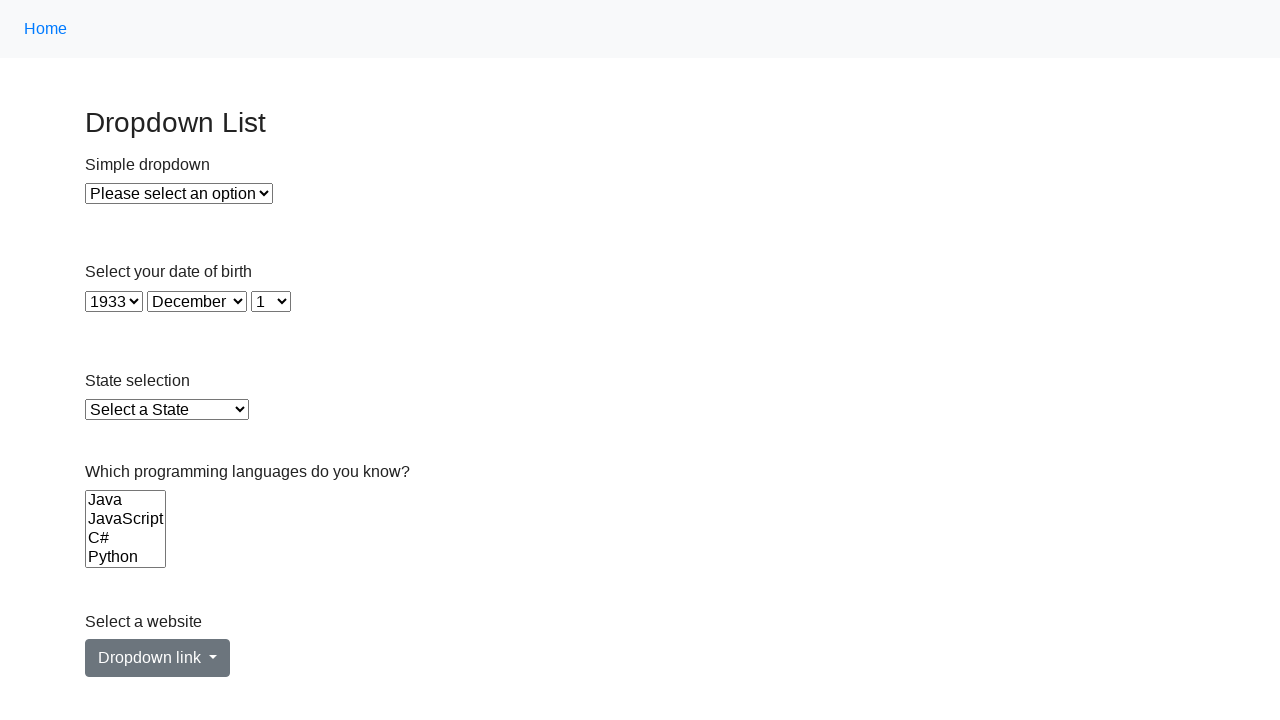

Verified day dropdown value is 1
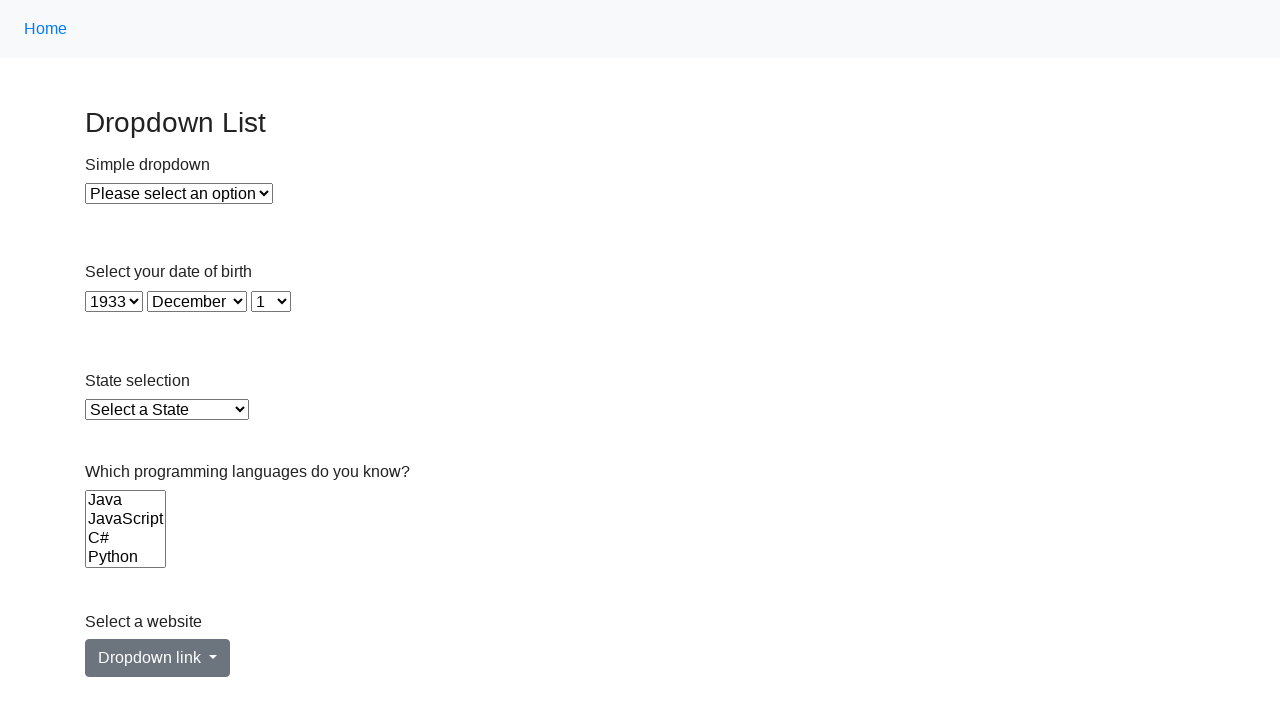

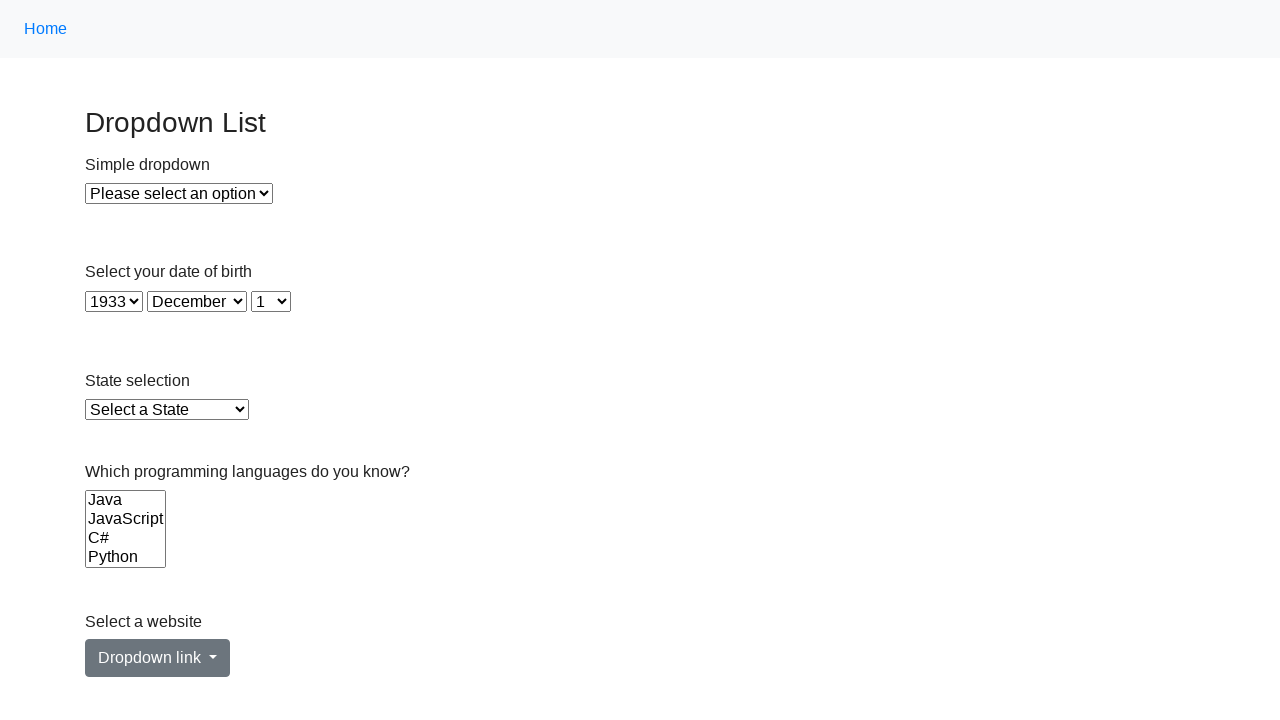